Fills out a text box form with user name, email, and address, then submits the form

Starting URL: https://demoqa.com/text-box

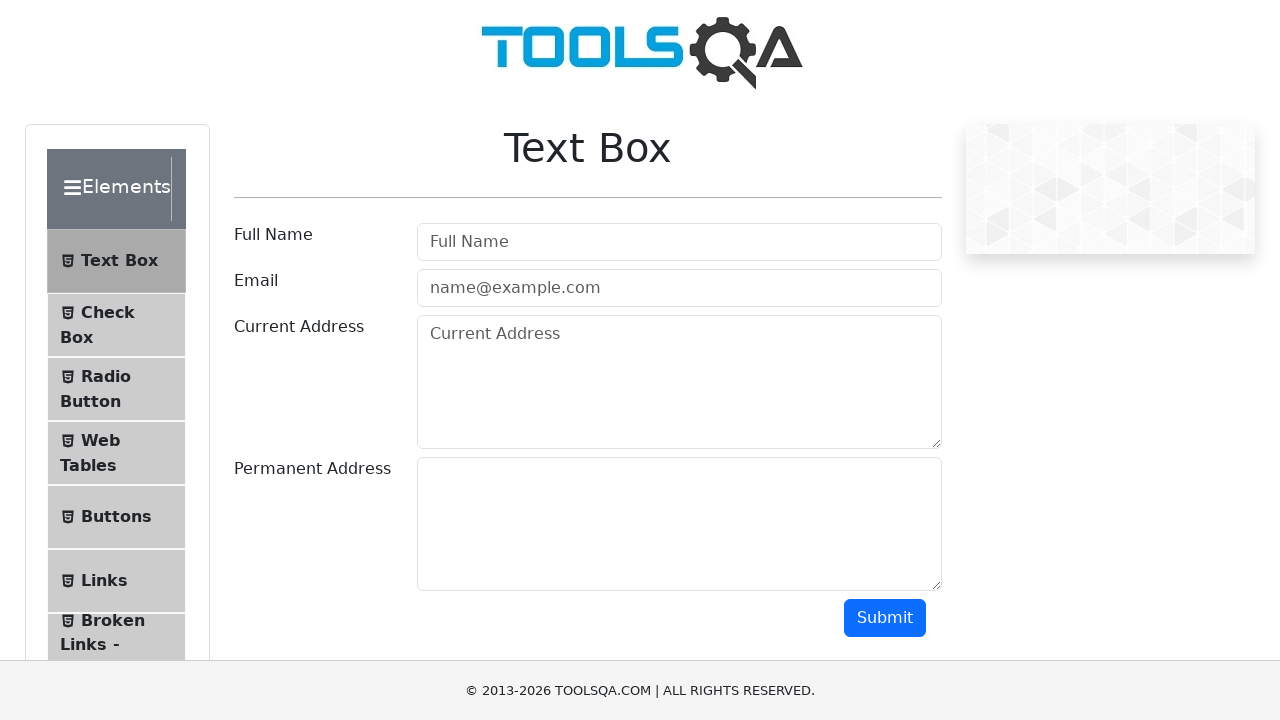

Filled username field with 'Ablaye Modou Thiam' on #userName
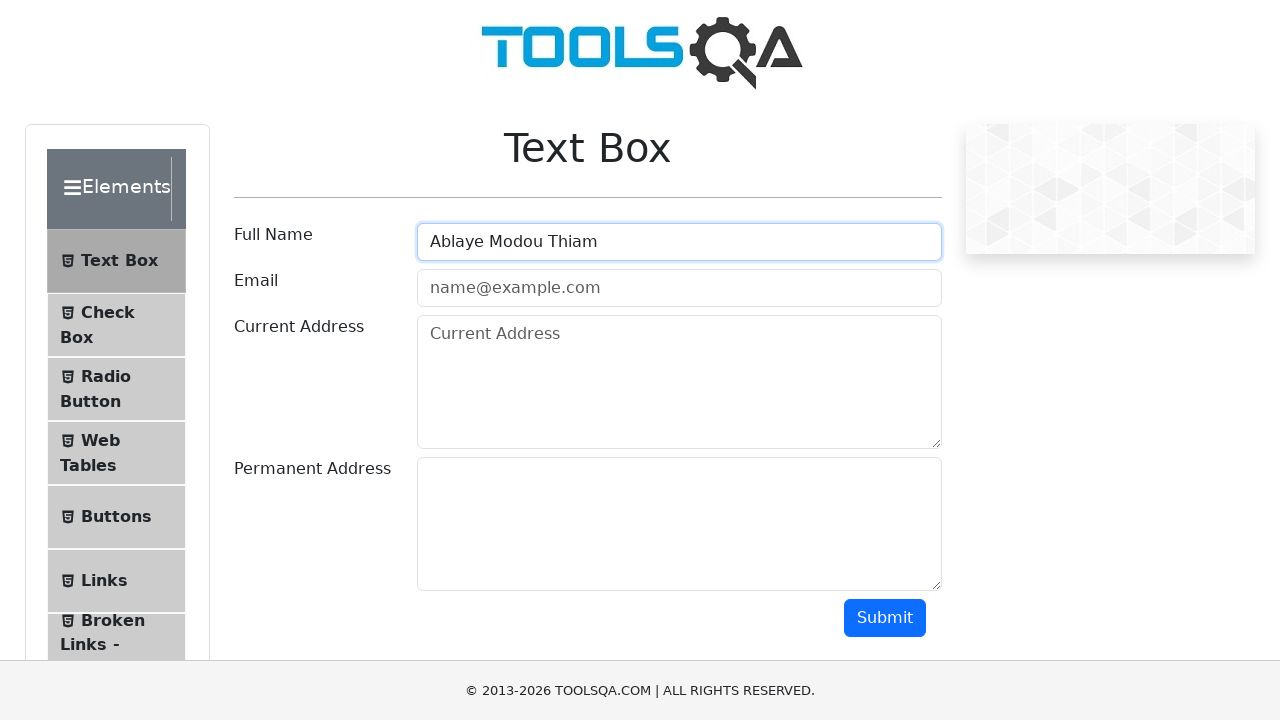

Filled email field with 'ablaye@gmail.com' on #userEmail
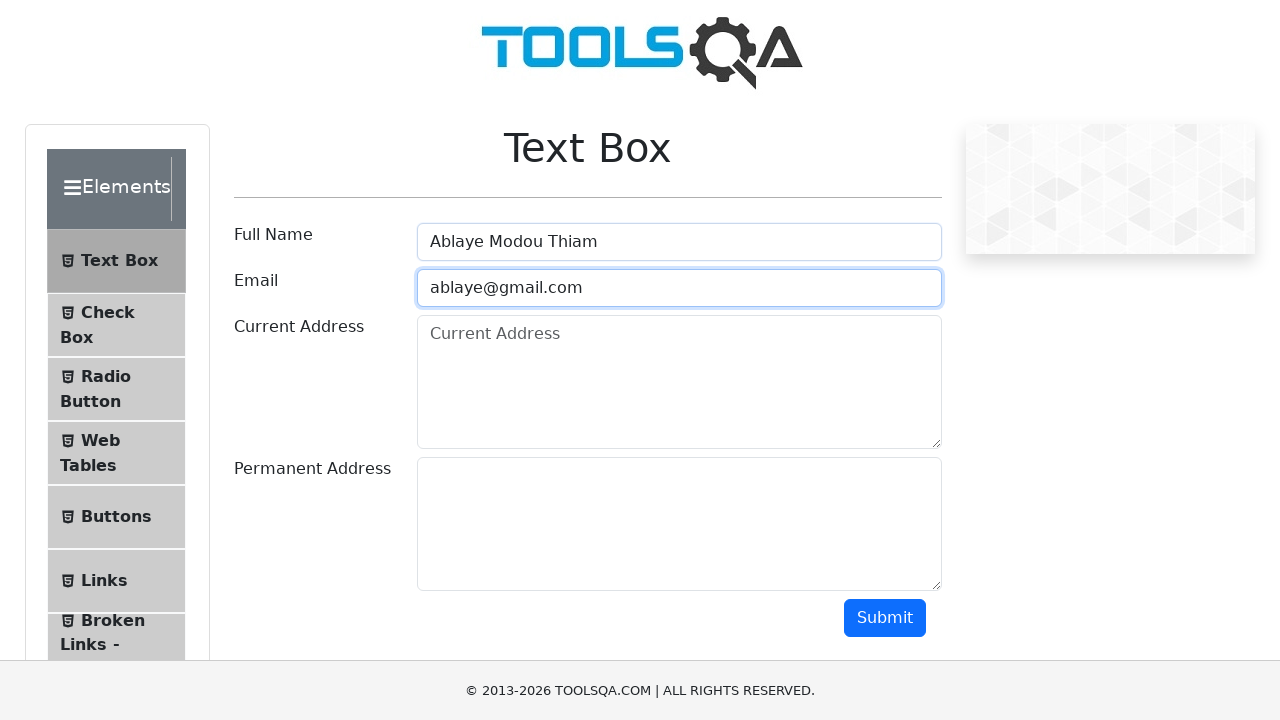

Filled address field with '6615 Jupiter hills cir, Alexandria, Virginia' on #currentAddress
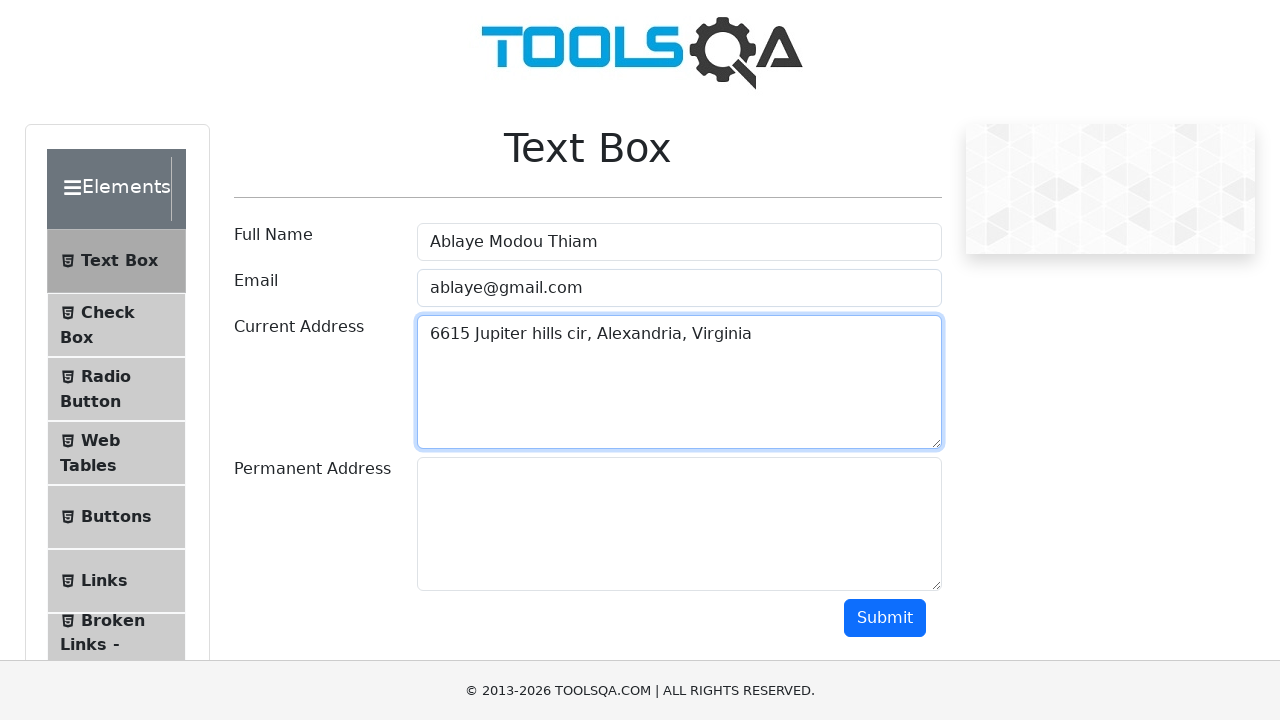

Clicked submit button to submit the form at (885, 618) on #submit
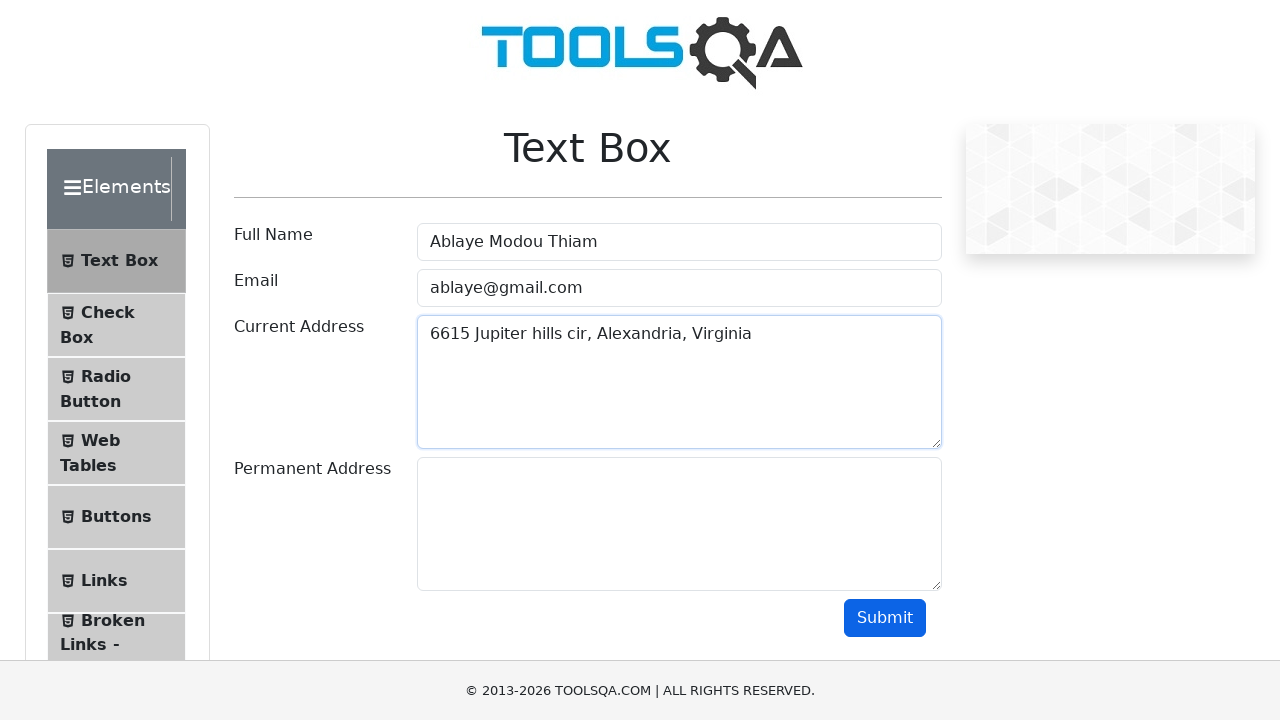

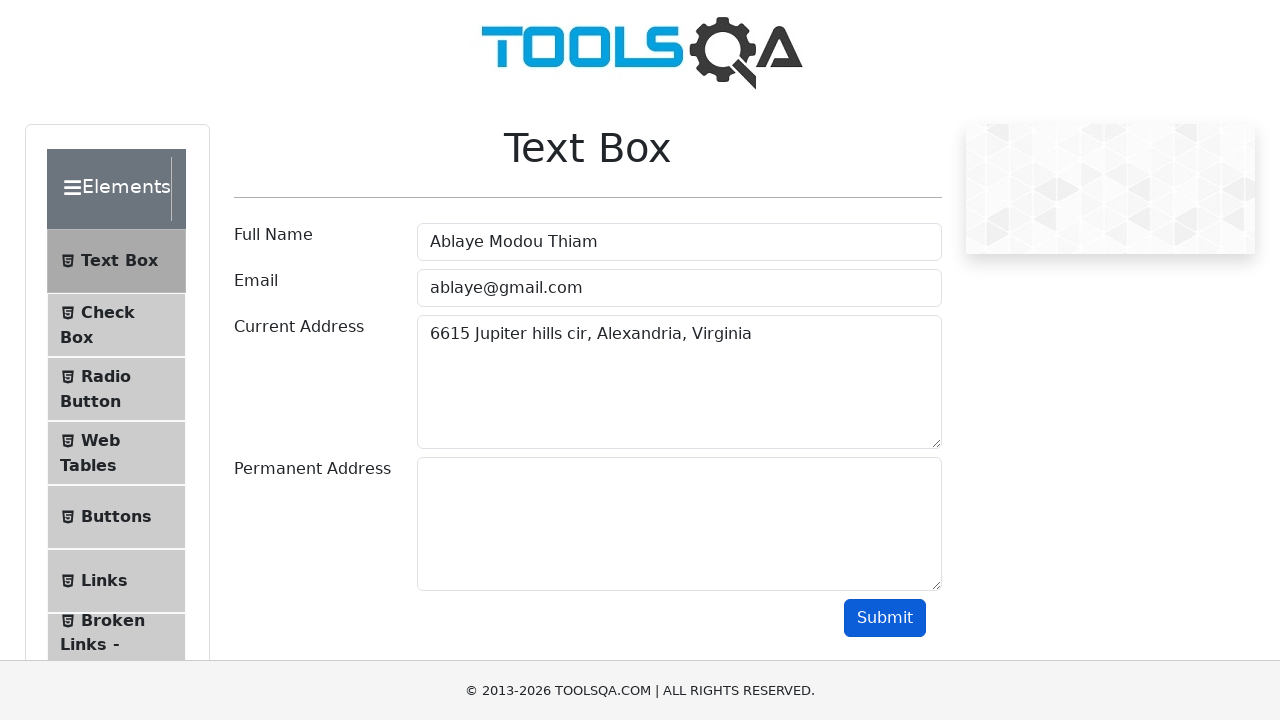